Verifies the current URL matches the expected OrangeHRM login page URL

Starting URL: https://opensource-demo.orangehrmlive.com/web/index.php/auth/login

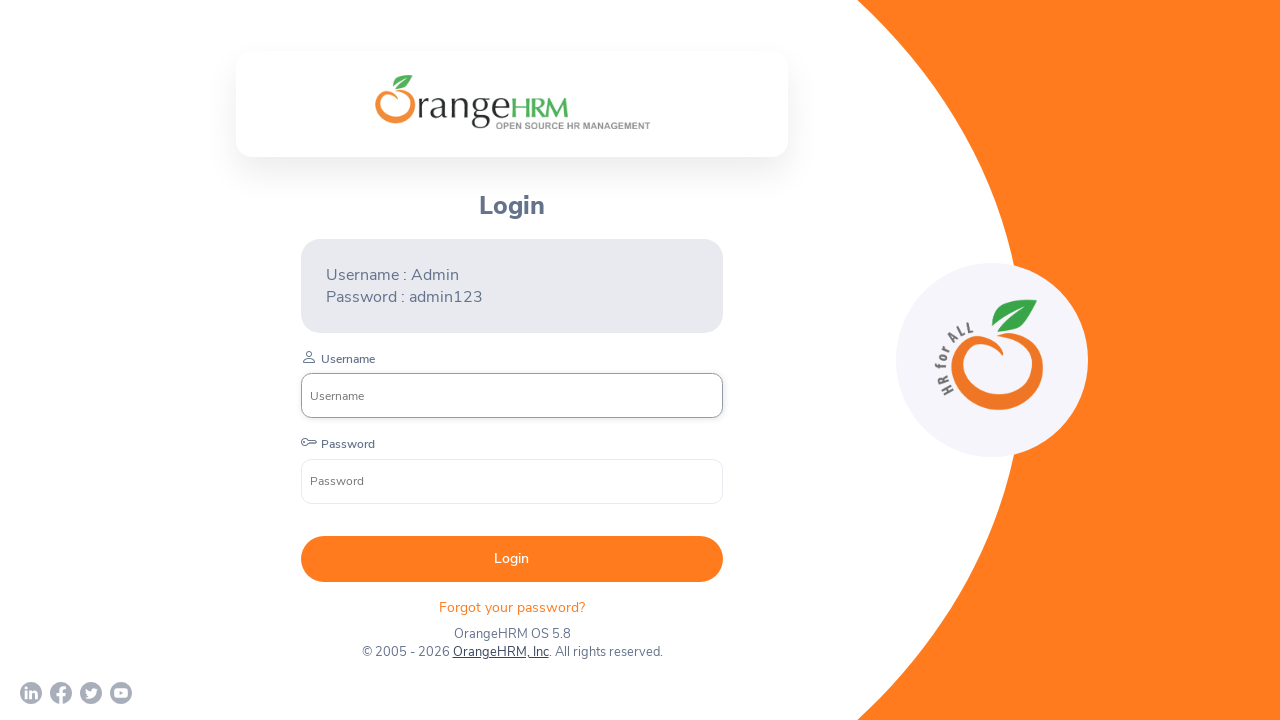

Retrieved current URL from page
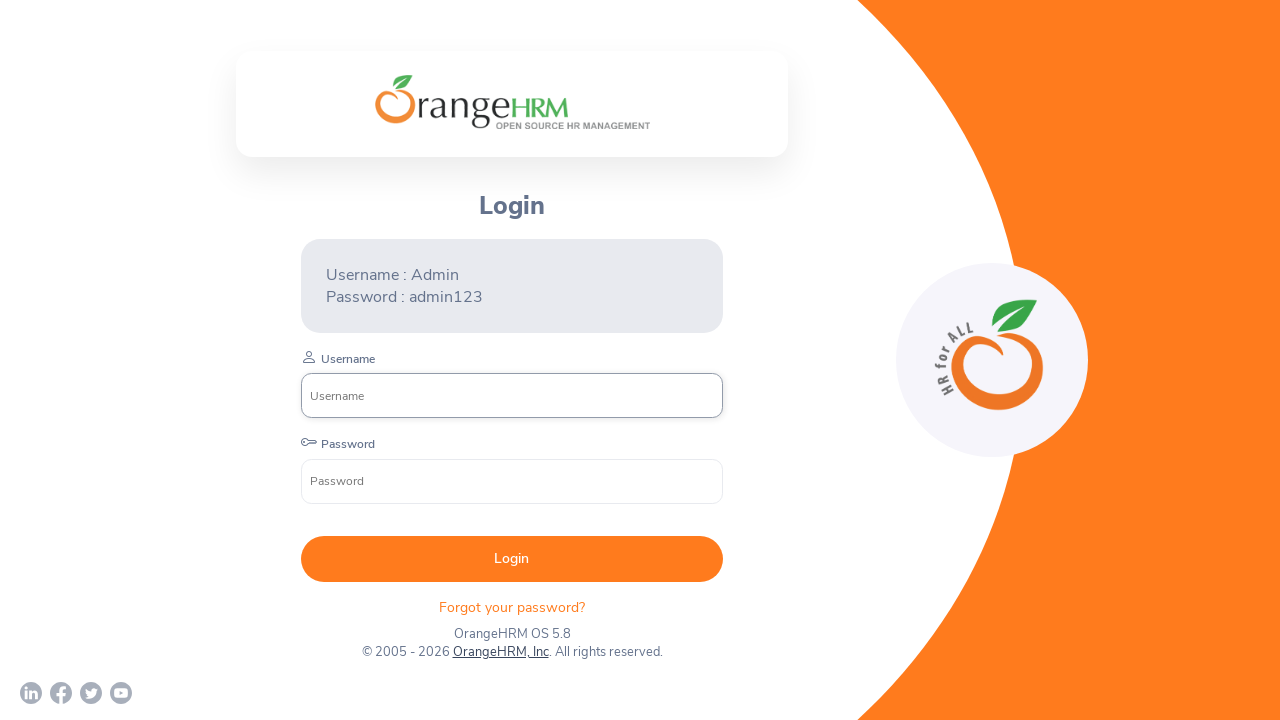

Asserted current URL matches expected OrangeHRM login page URL
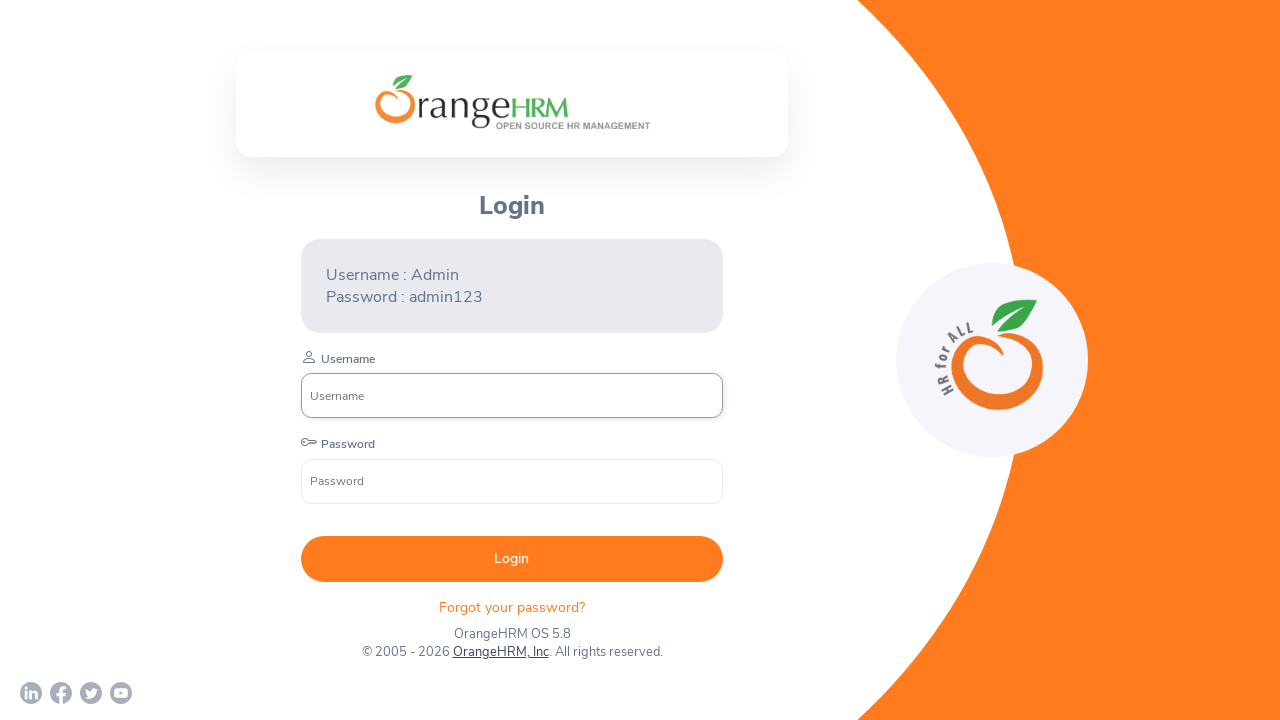

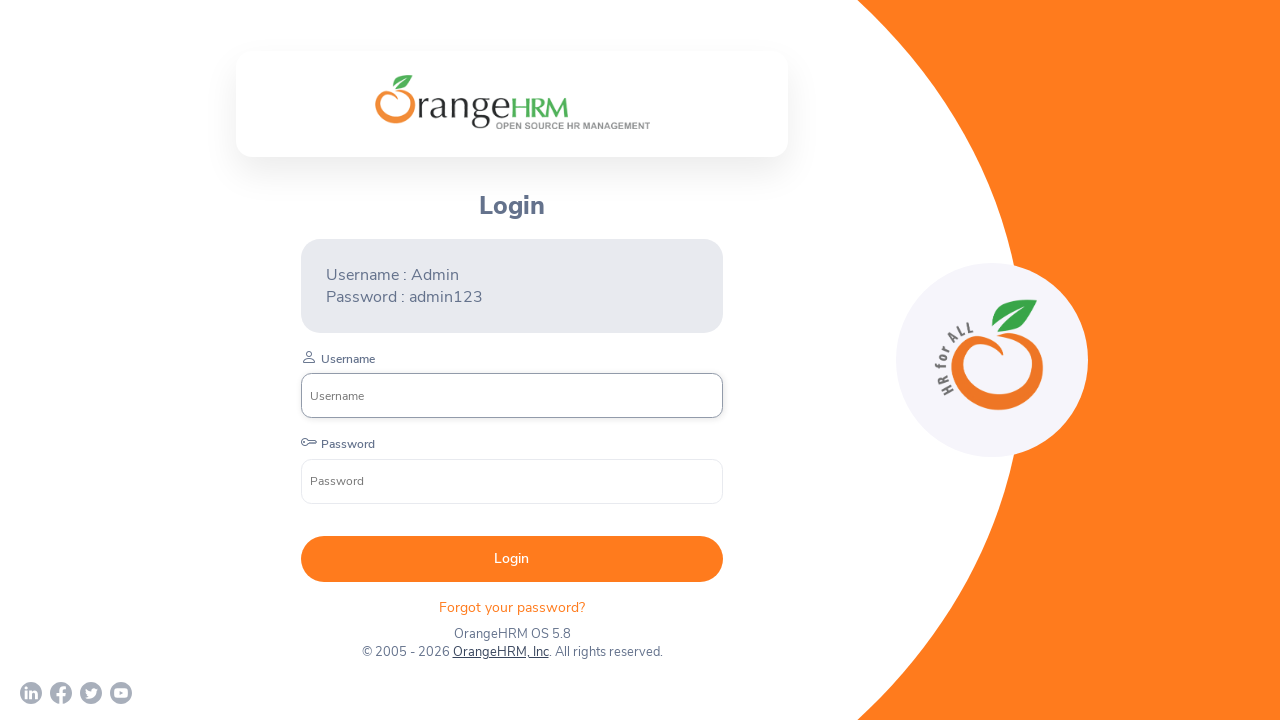